Navigates to the Masterschool website and waits for the page to load completely

Starting URL: https://www.masterschool.com

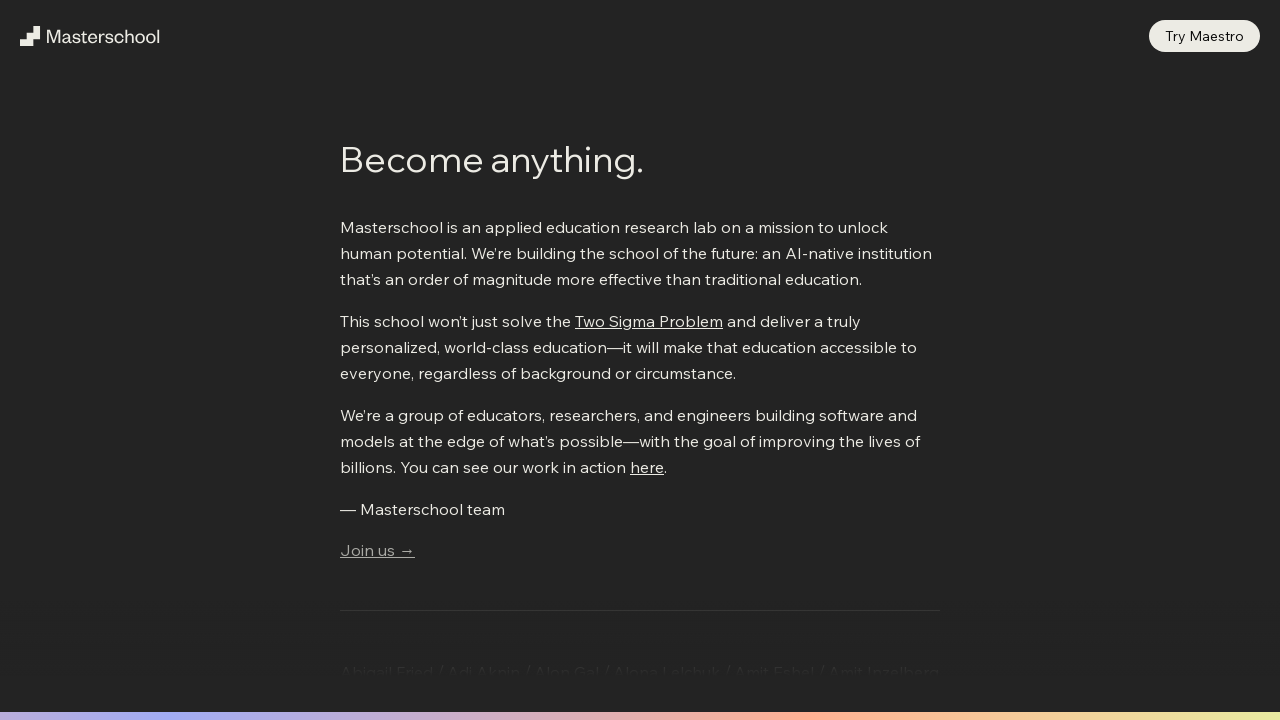

Navigated to Masterschool website
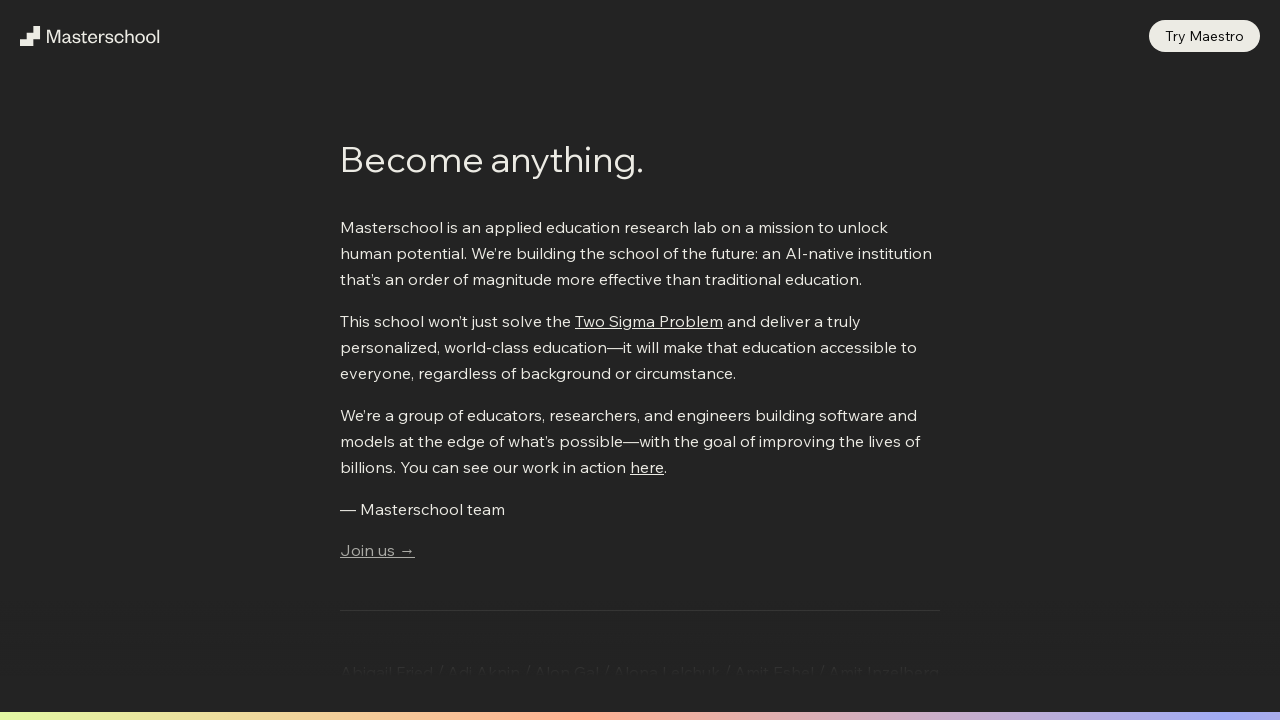

Page fully loaded - network idle state reached
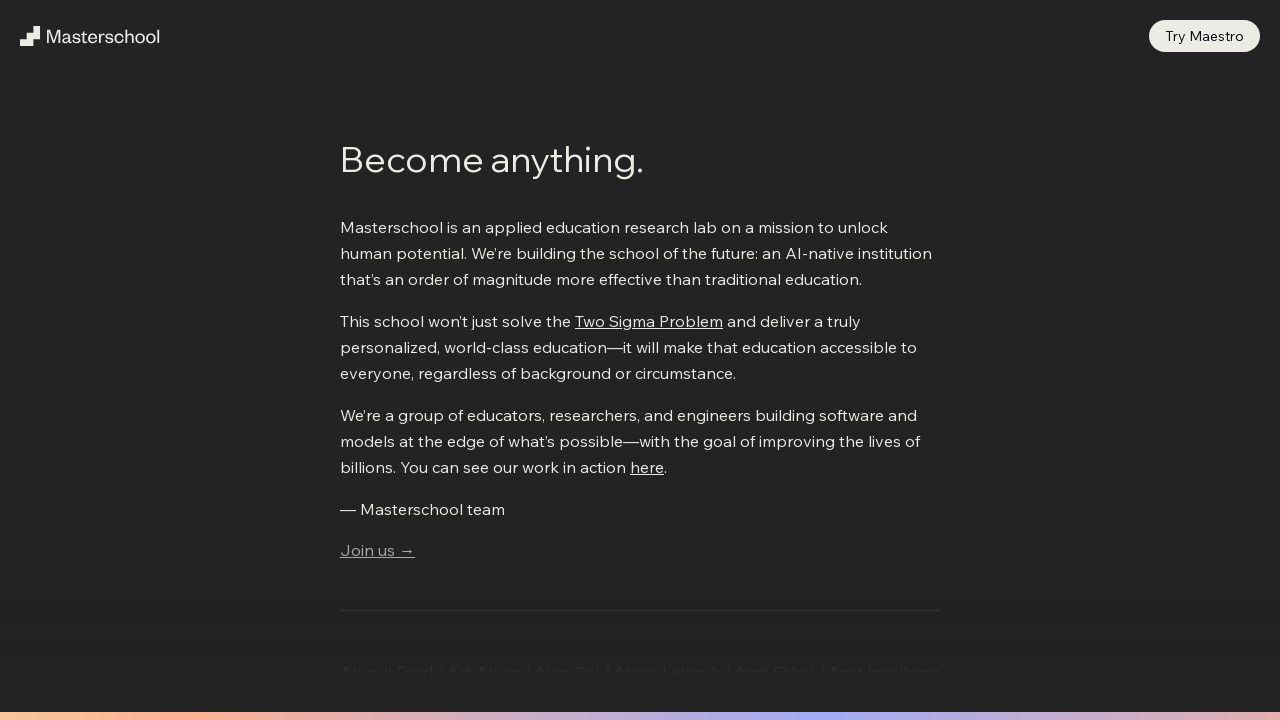

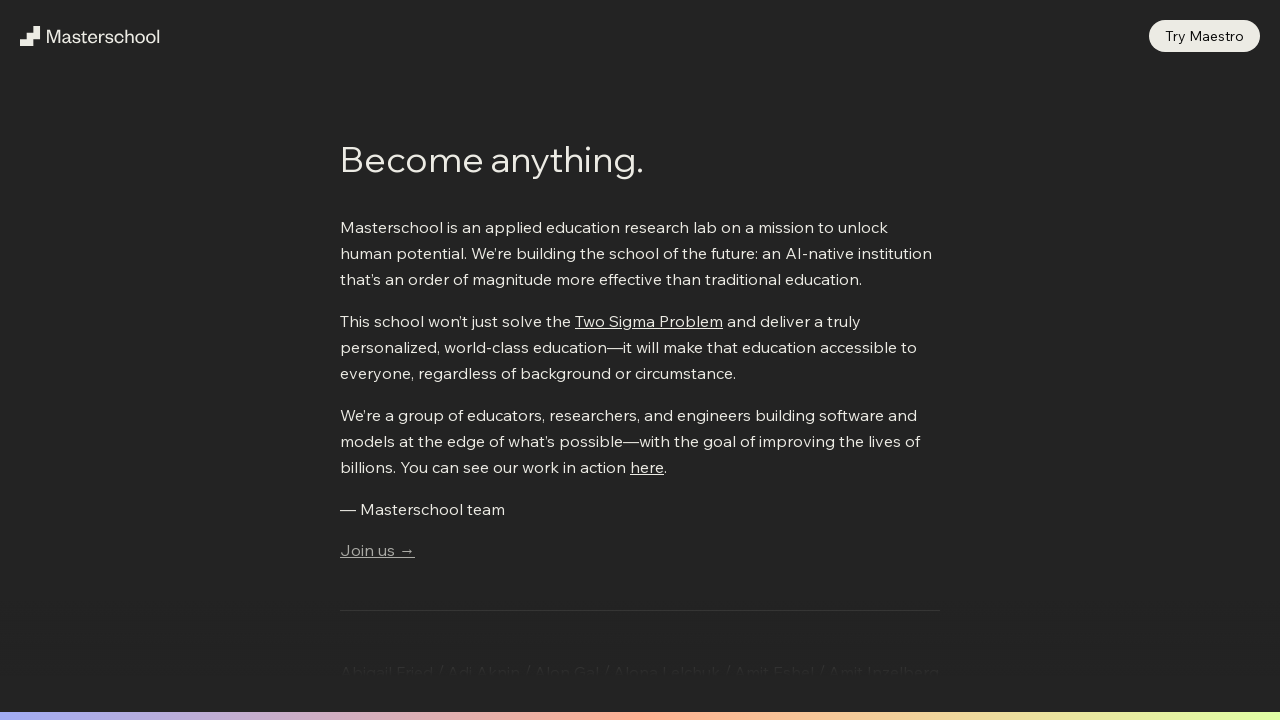